Navigates to DIA supermarket promotions page, closes a modal popup if present, and interacts with promotion cards by clicking on legal details buttons and dismissing them.

Starting URL: https://diaonline.supermercadosdia.com.ar/medios-de-pago-y-promociones

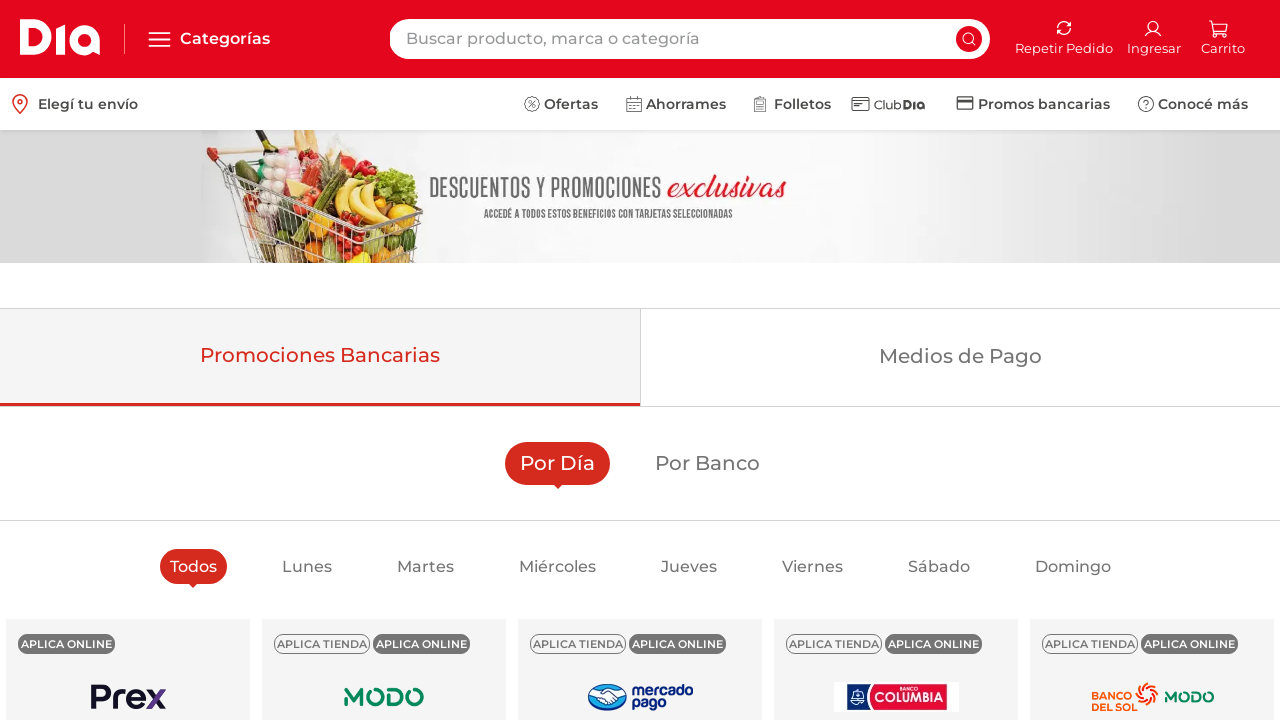

Modal popup not found, continuing without closing
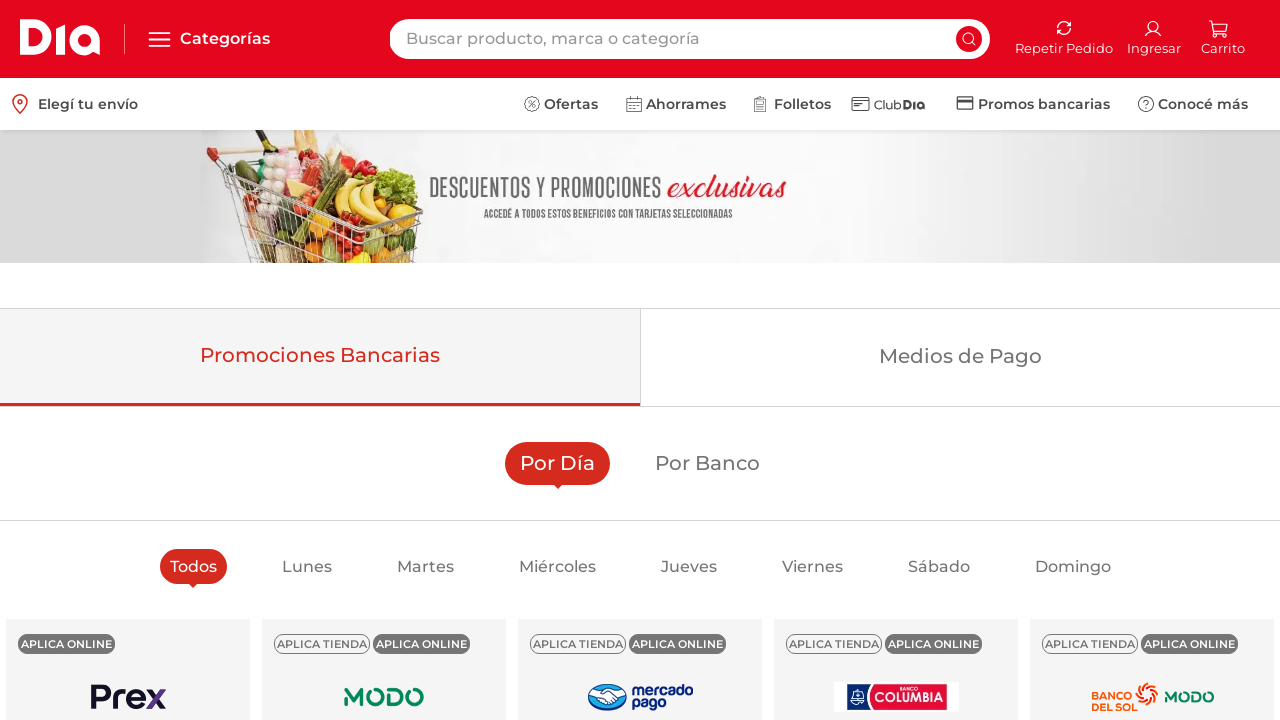

Promotion cards loaded and visible
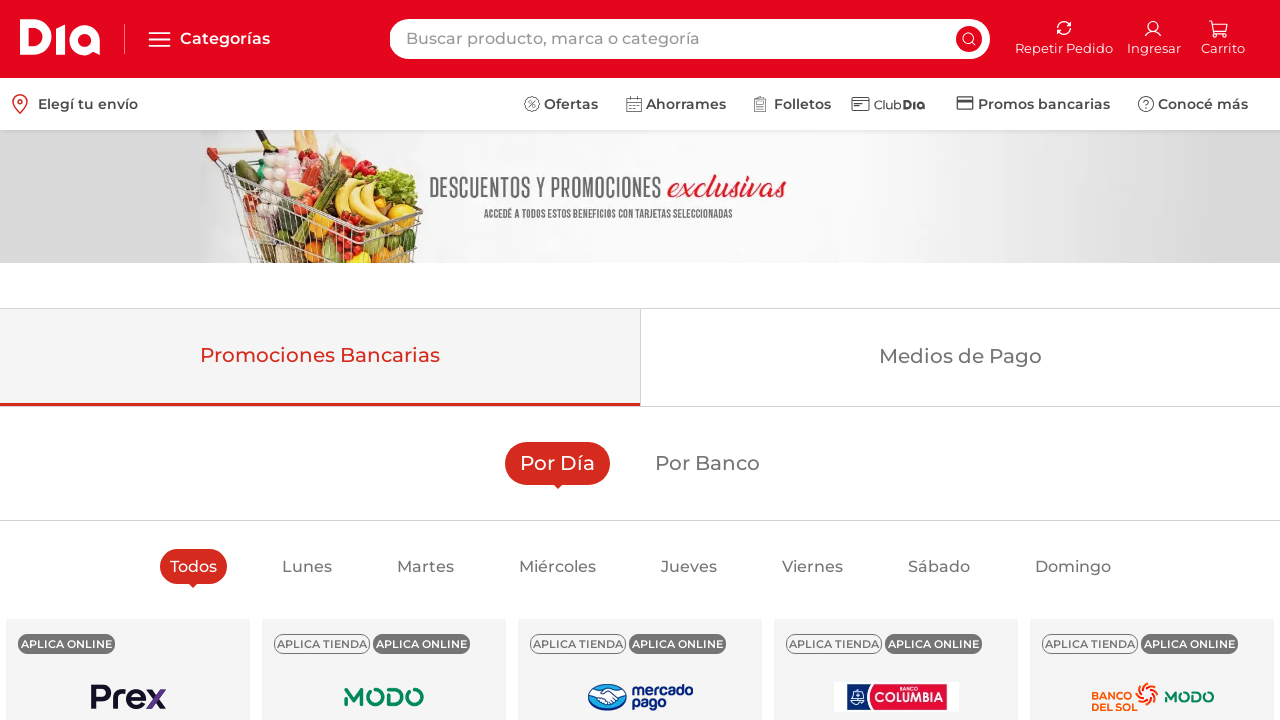

Found 19 promotion cards on page
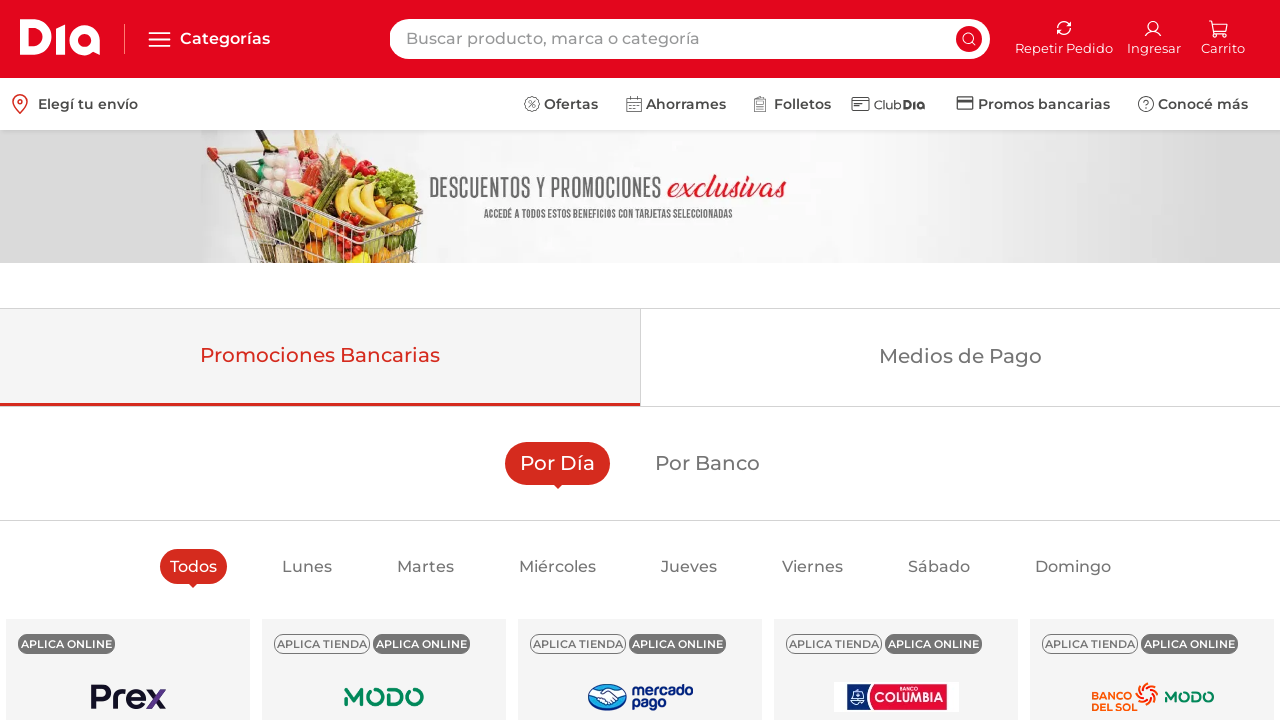

Clicked legal details button on promotion card 1
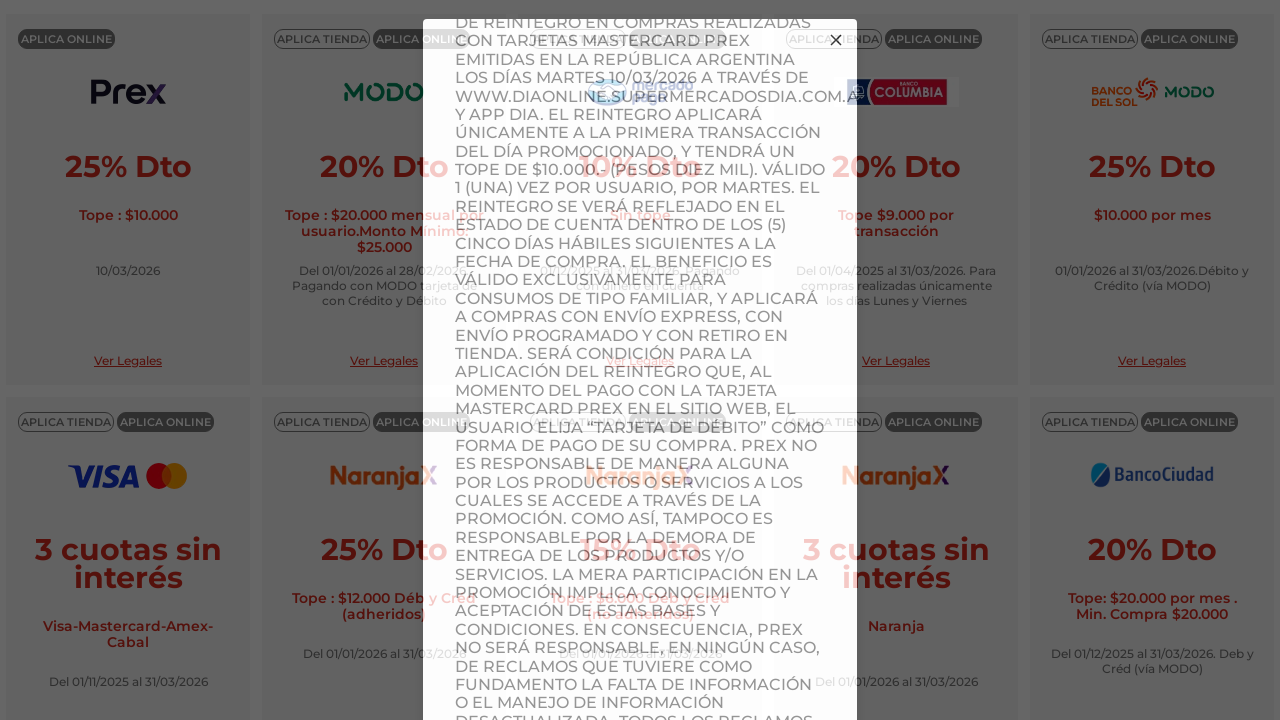

Legal details modal opened for card 1
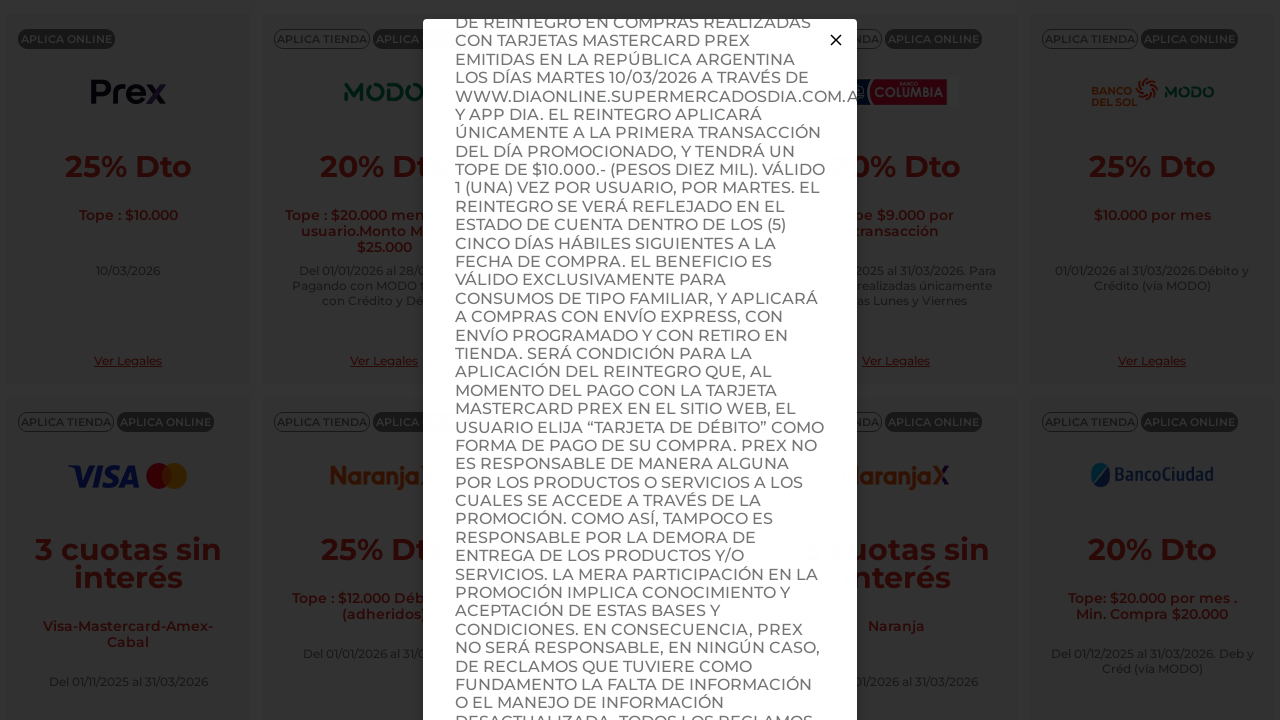

Pressed Escape to close legal details modal for card 1
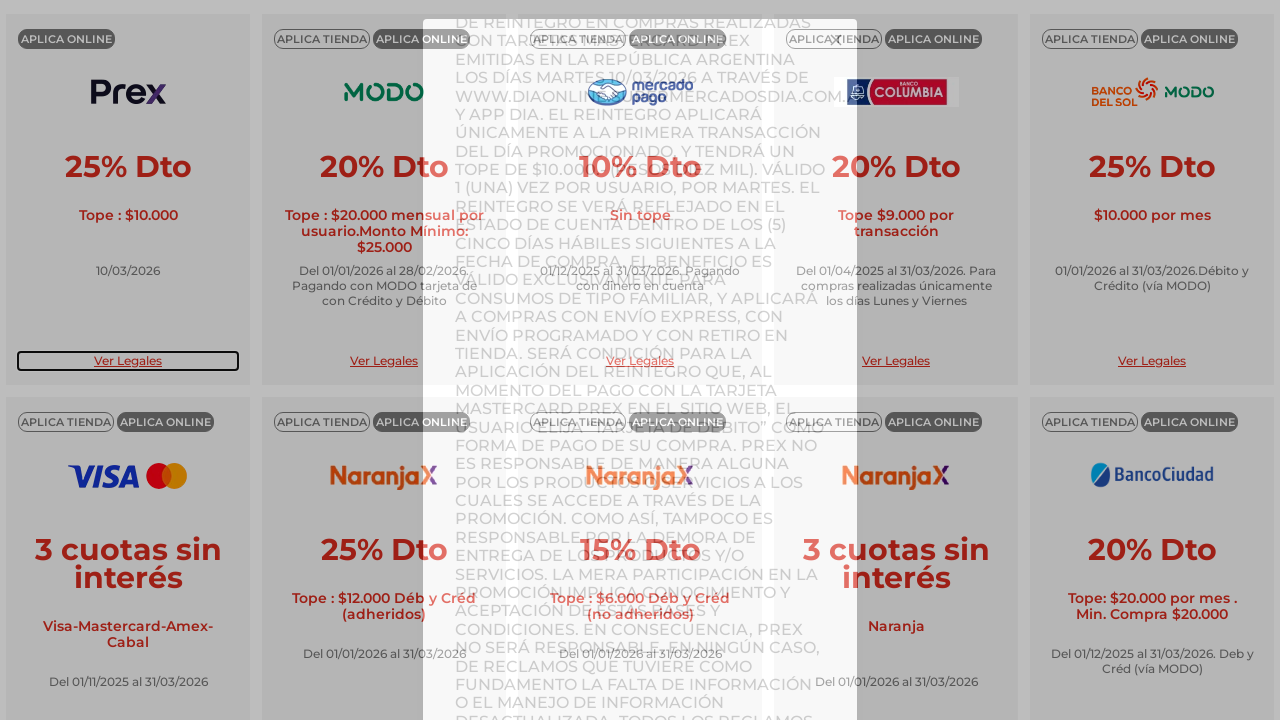

Waited 500ms before processing next promotion card
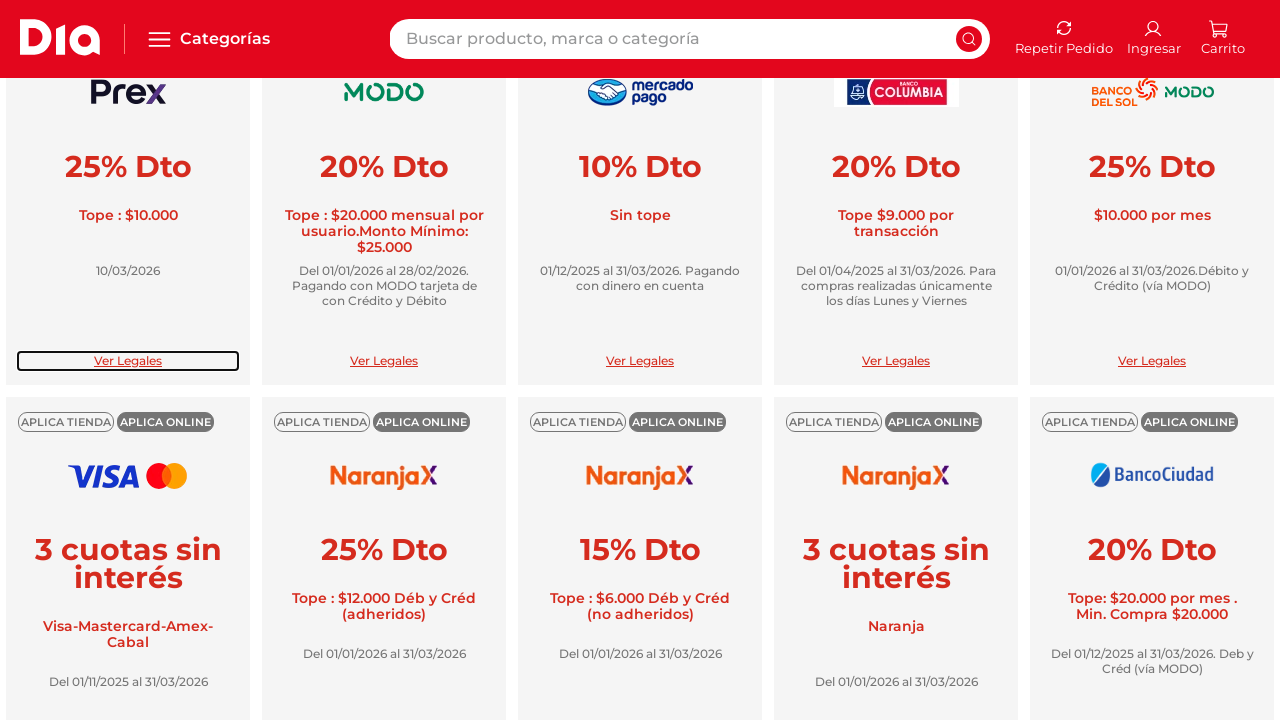

Clicked legal details button on promotion card 2
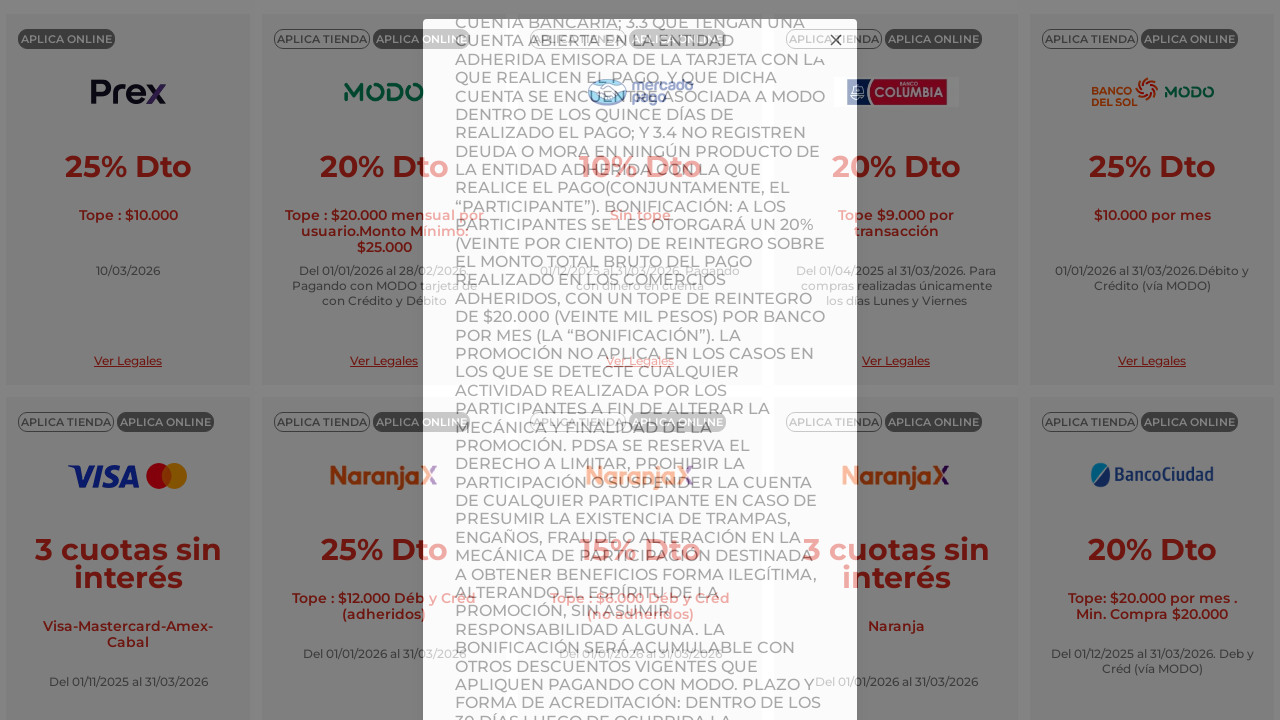

Legal details modal opened for card 2
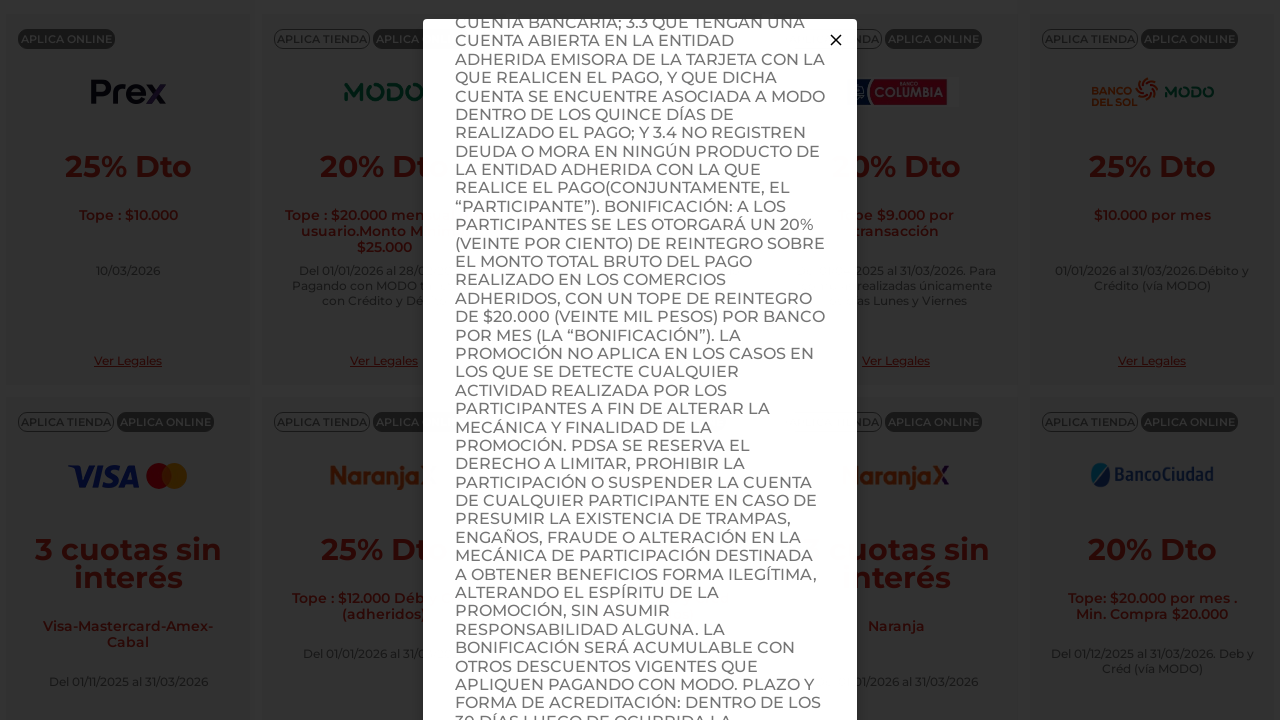

Pressed Escape to close legal details modal for card 2
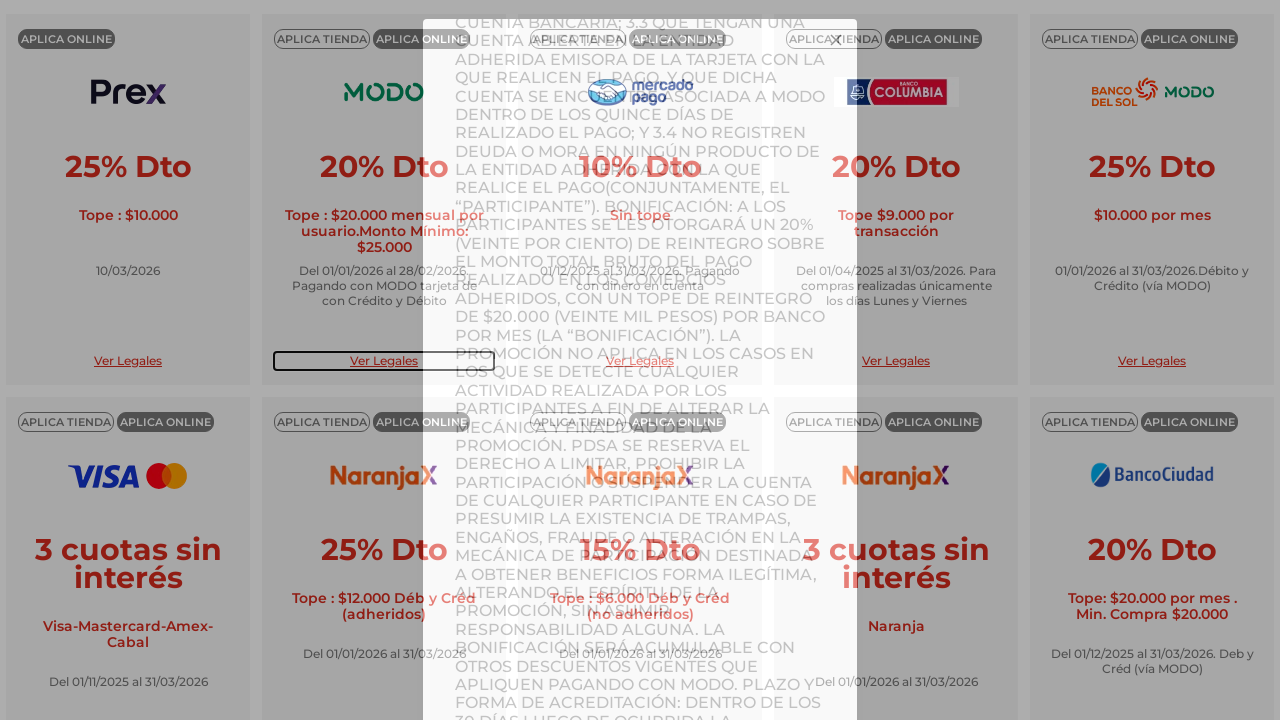

Waited 500ms before processing next promotion card
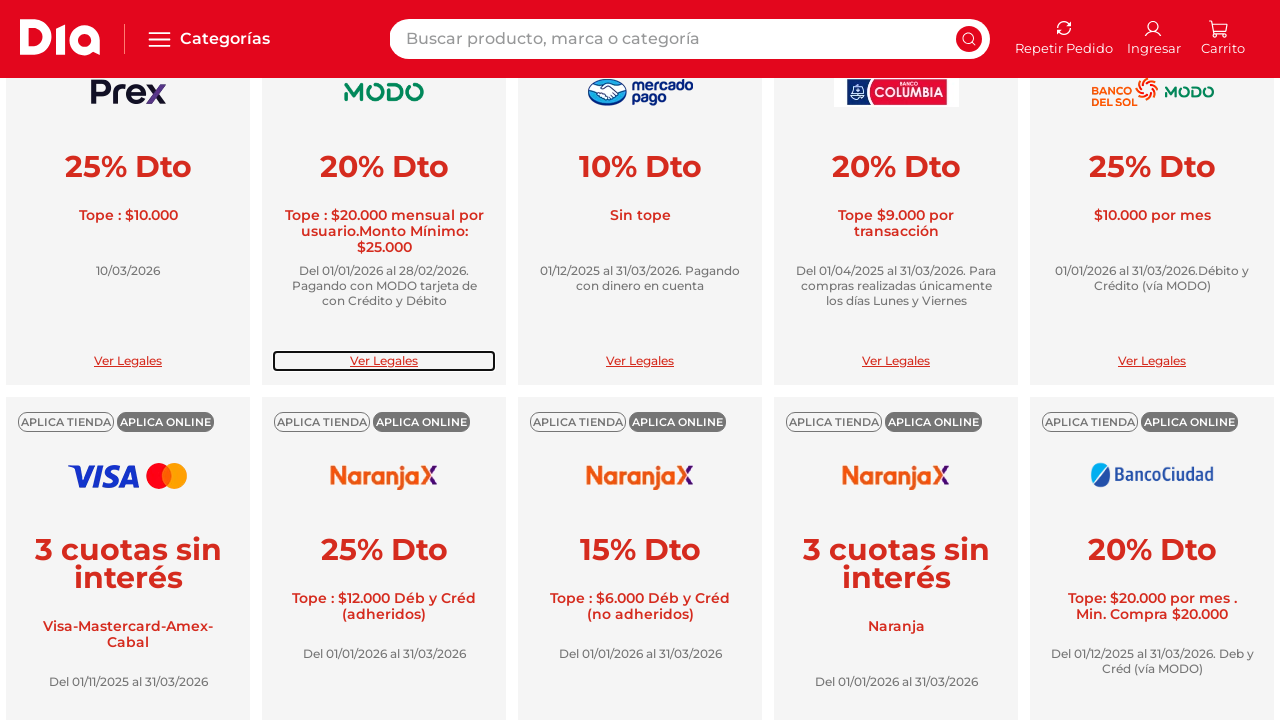

Clicked legal details button on promotion card 3
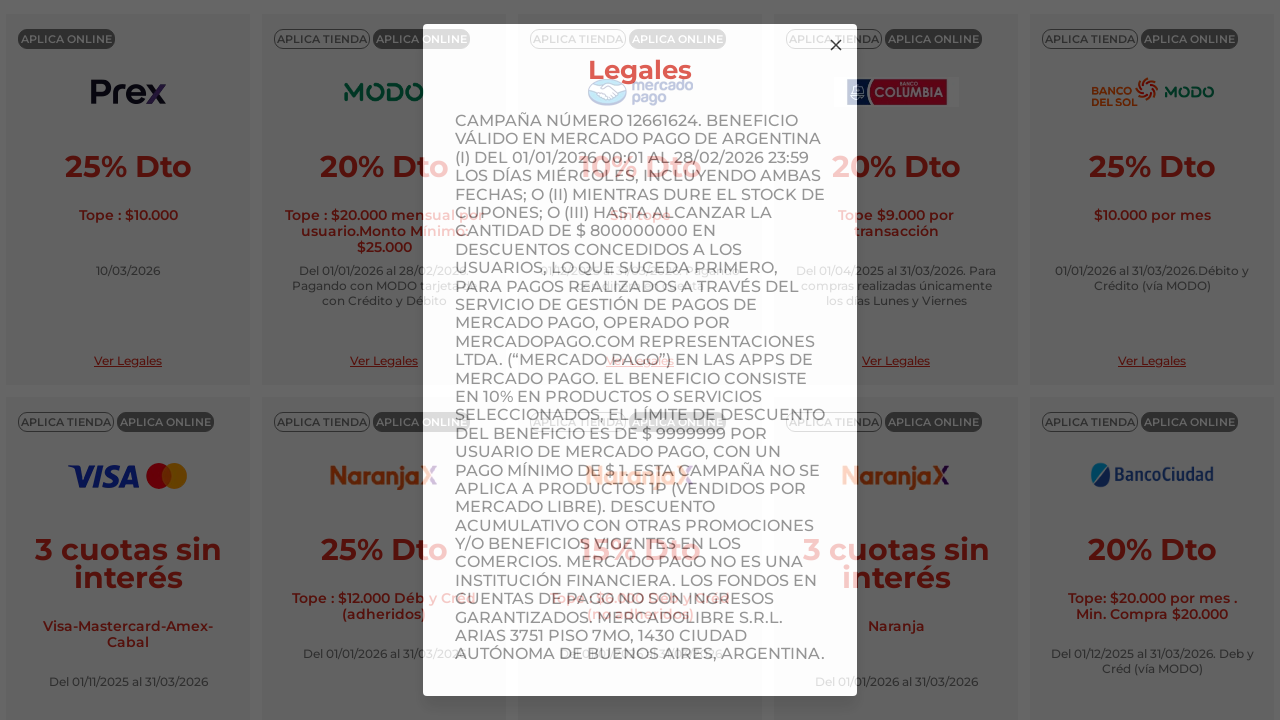

Legal details modal opened for card 3
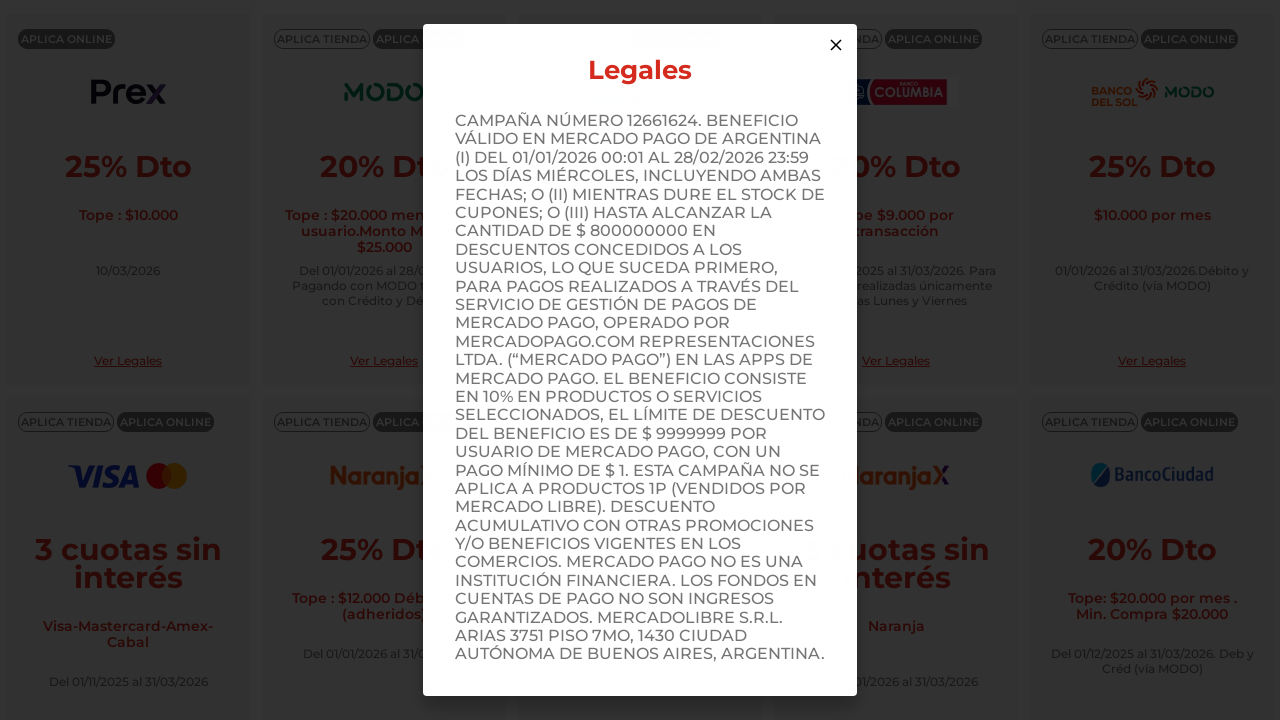

Pressed Escape to close legal details modal for card 3
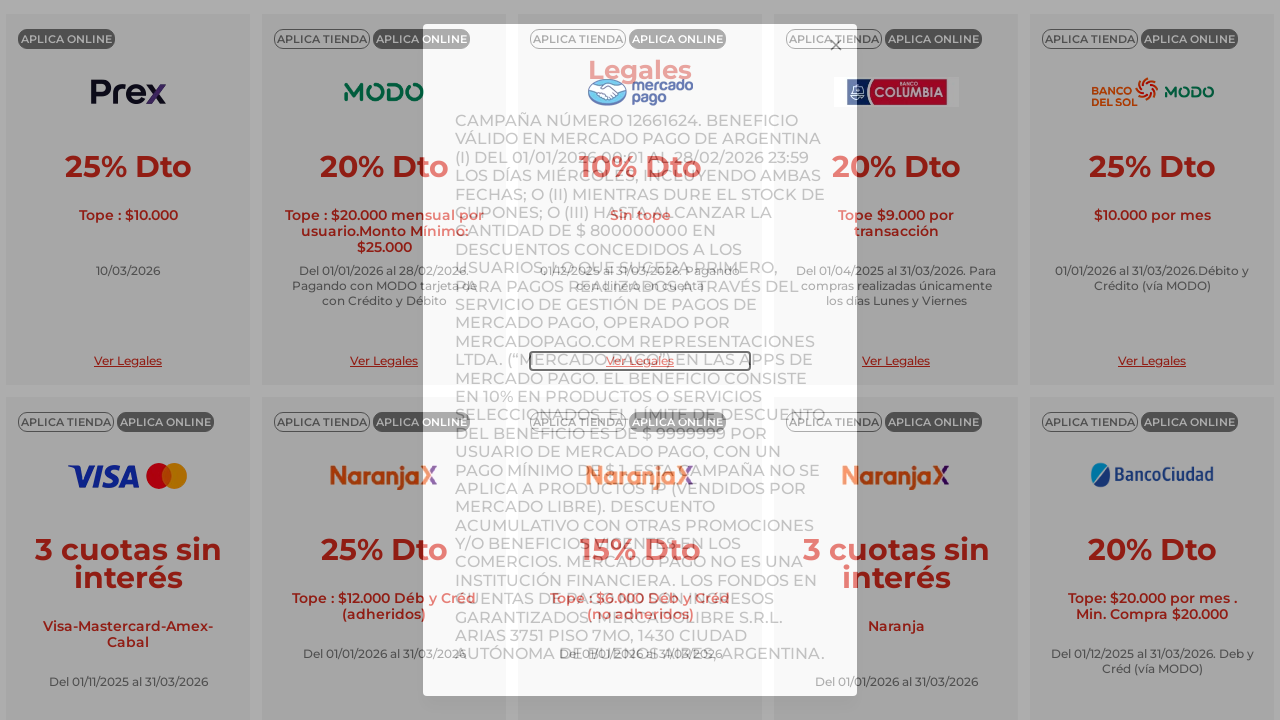

Waited 500ms before processing next promotion card
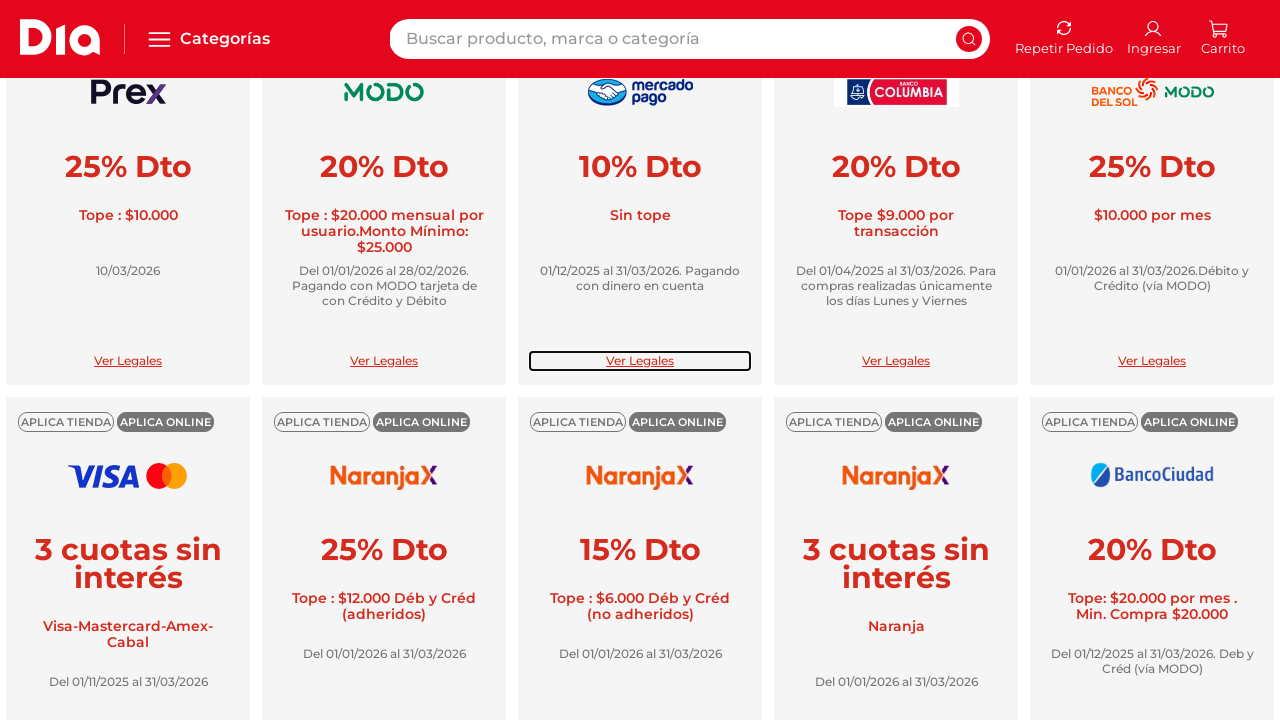

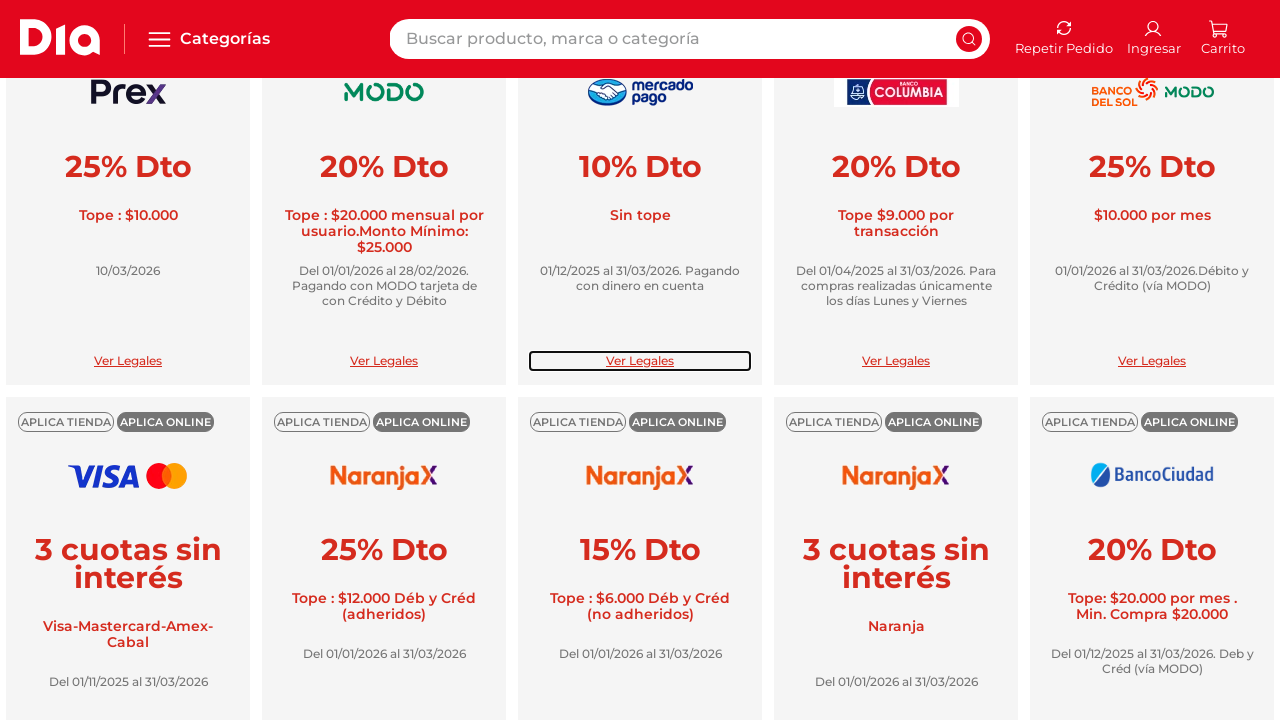